Navigates to the omayo blogspot test page and verifies that a specific text element with id "pah" is present on the page.

Starting URL: http://omayo.blogspot.com/

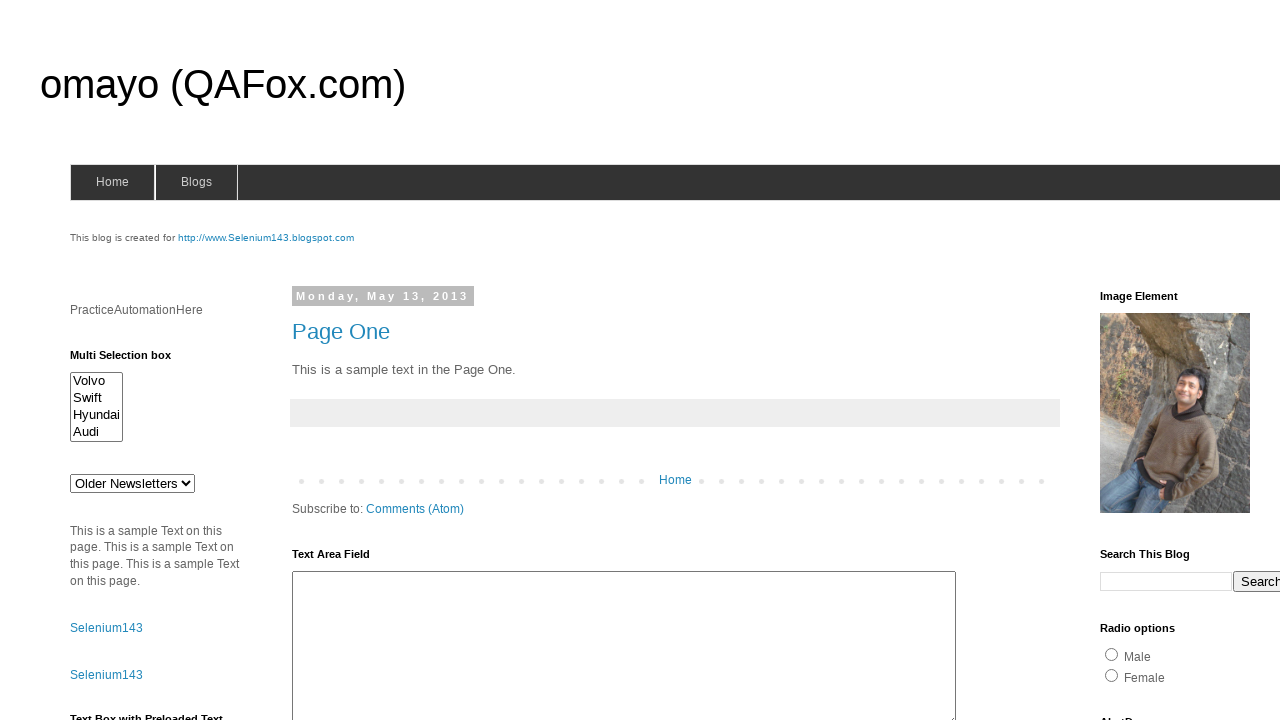

Navigated to omayo blogspot test page
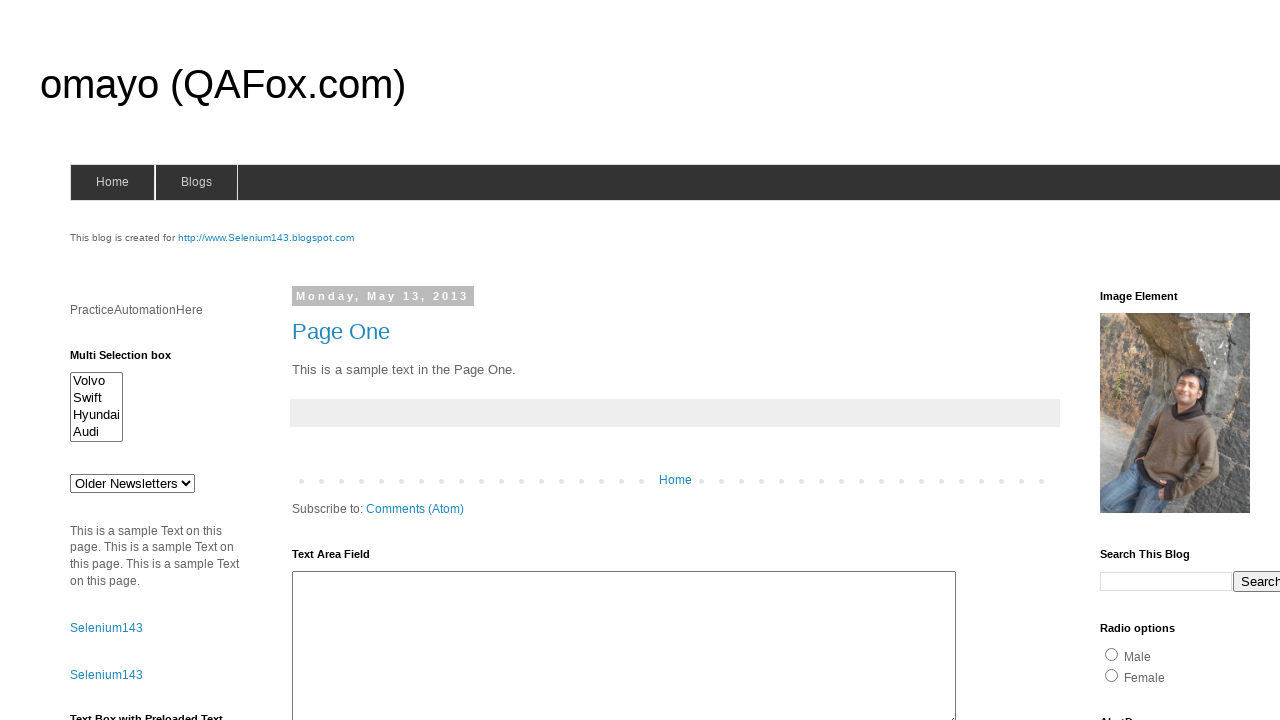

Element with id 'pah' is visible
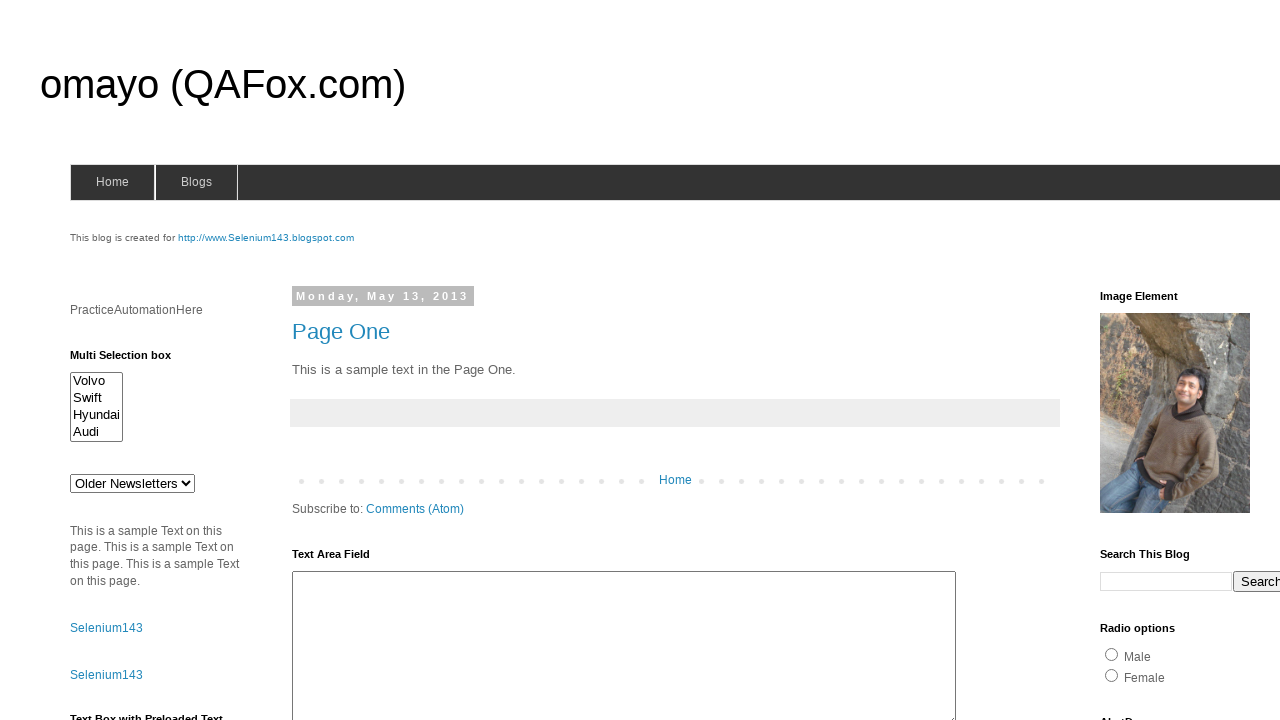

Retrieved text content from element with id 'pah': 'PracticeAutomationHere'
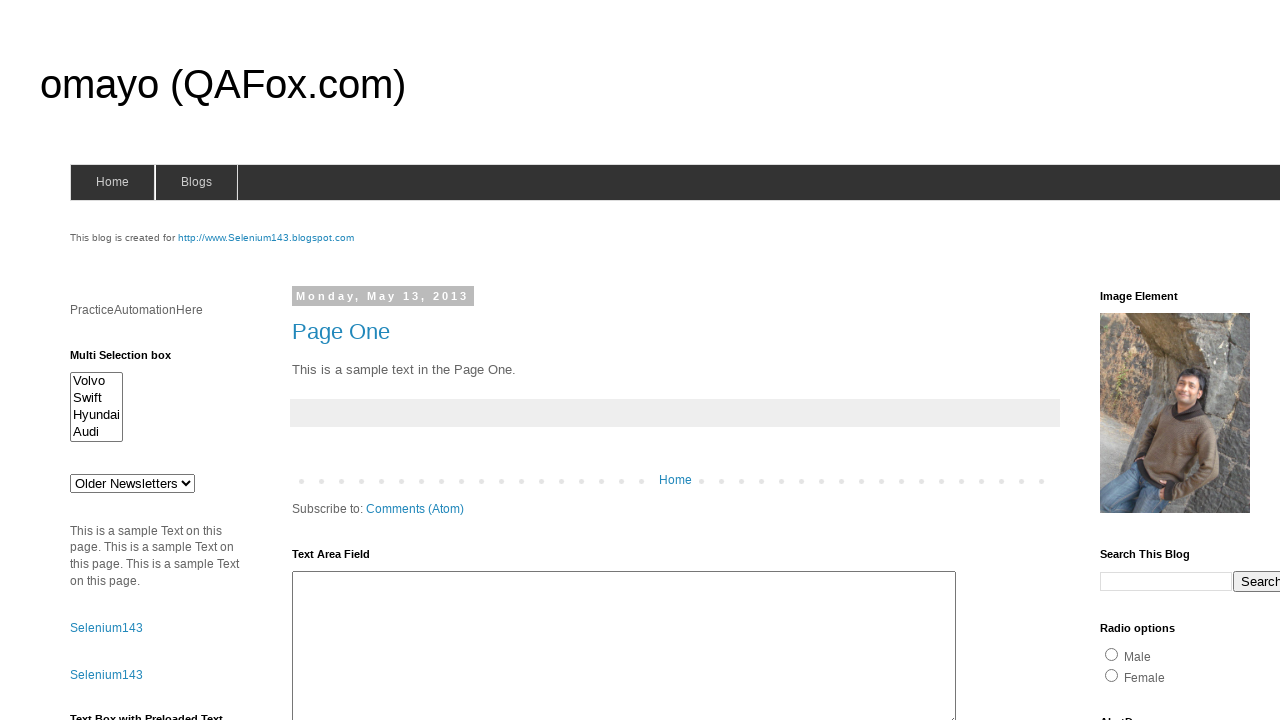

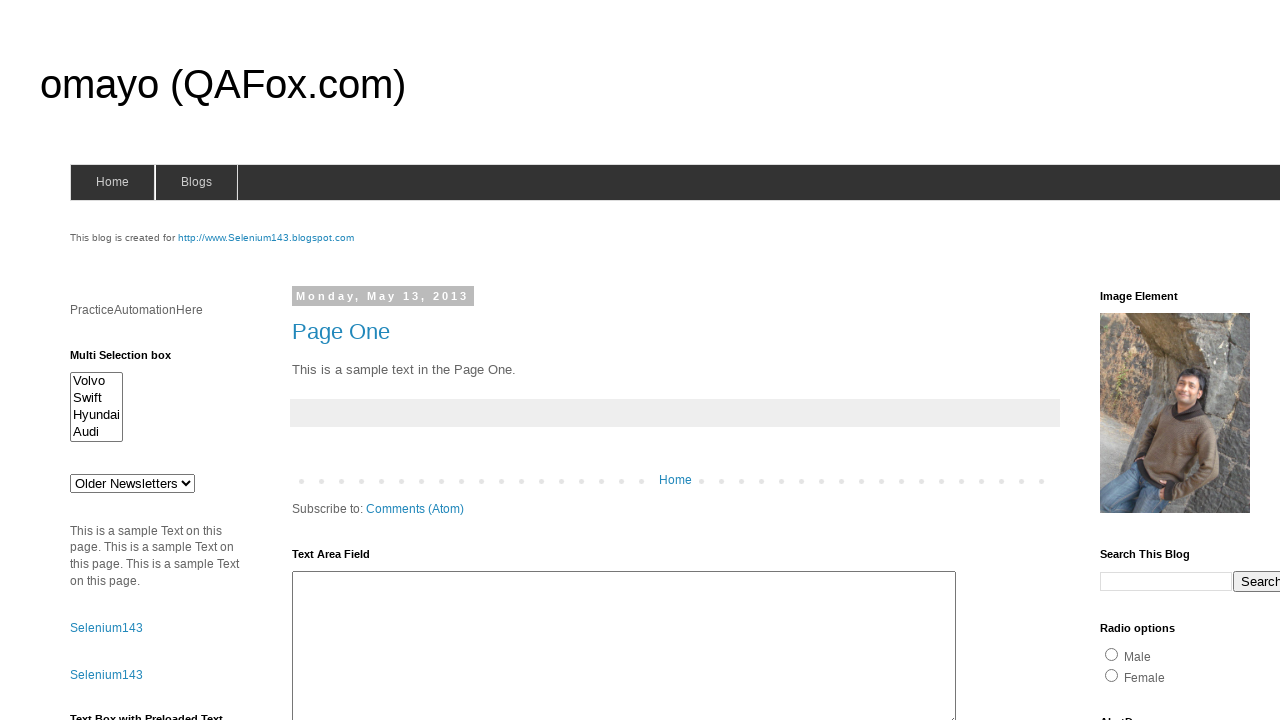